Tests a text box form by filling in a username field and a current address textarea on the DemoQA practice site

Starting URL: https://demoqa.com/text-box

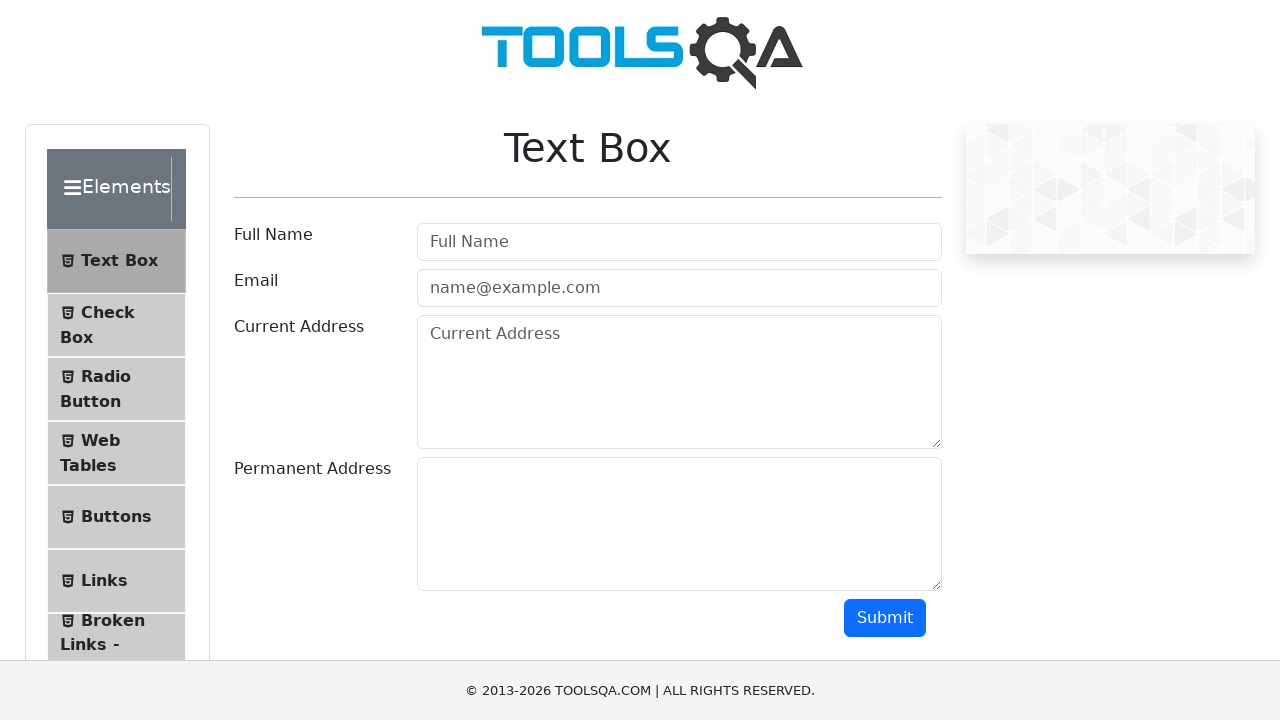

Filled username field with 'text' on input#userName
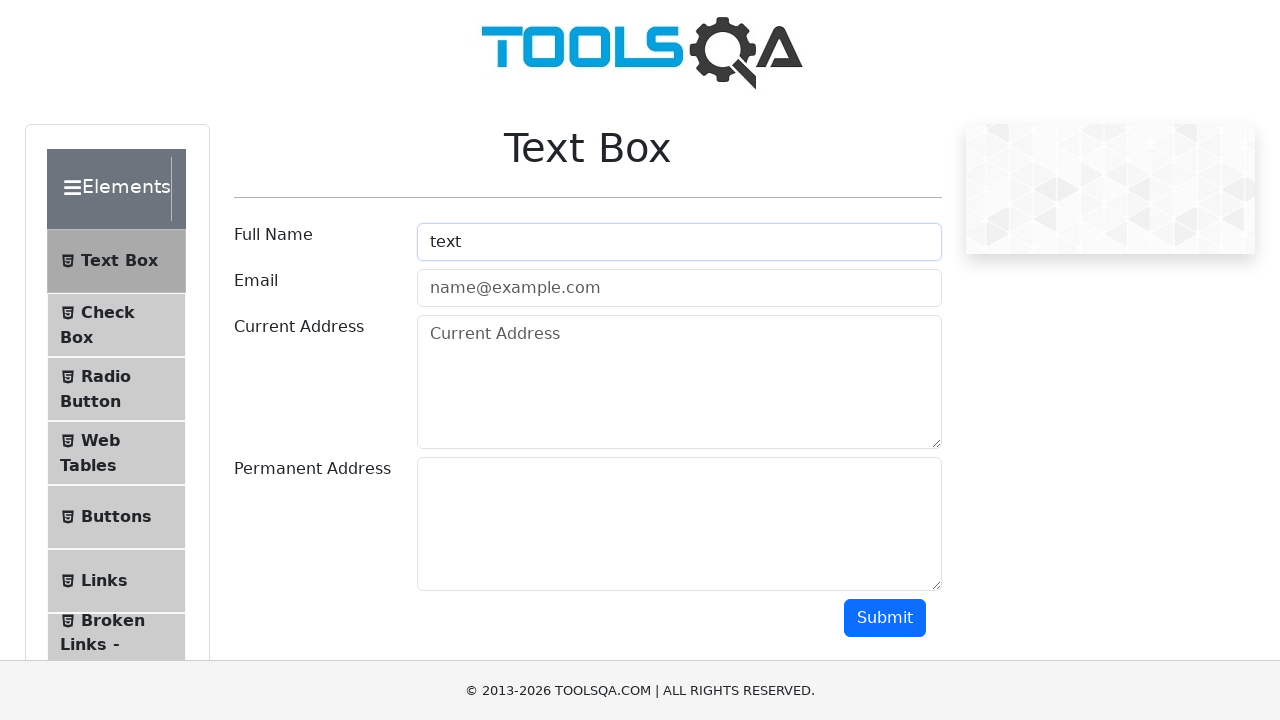

Filled current address textarea with 'Hyderbad' on textarea.form-control[placeholder='Current Address']
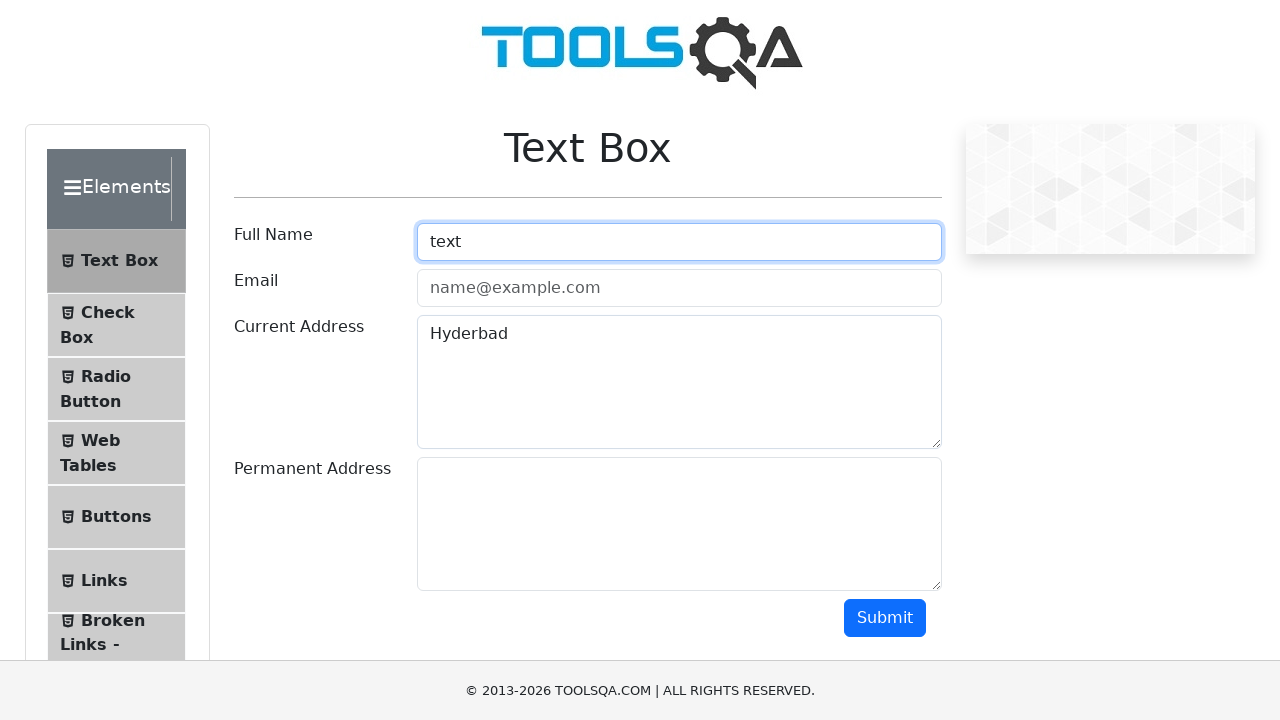

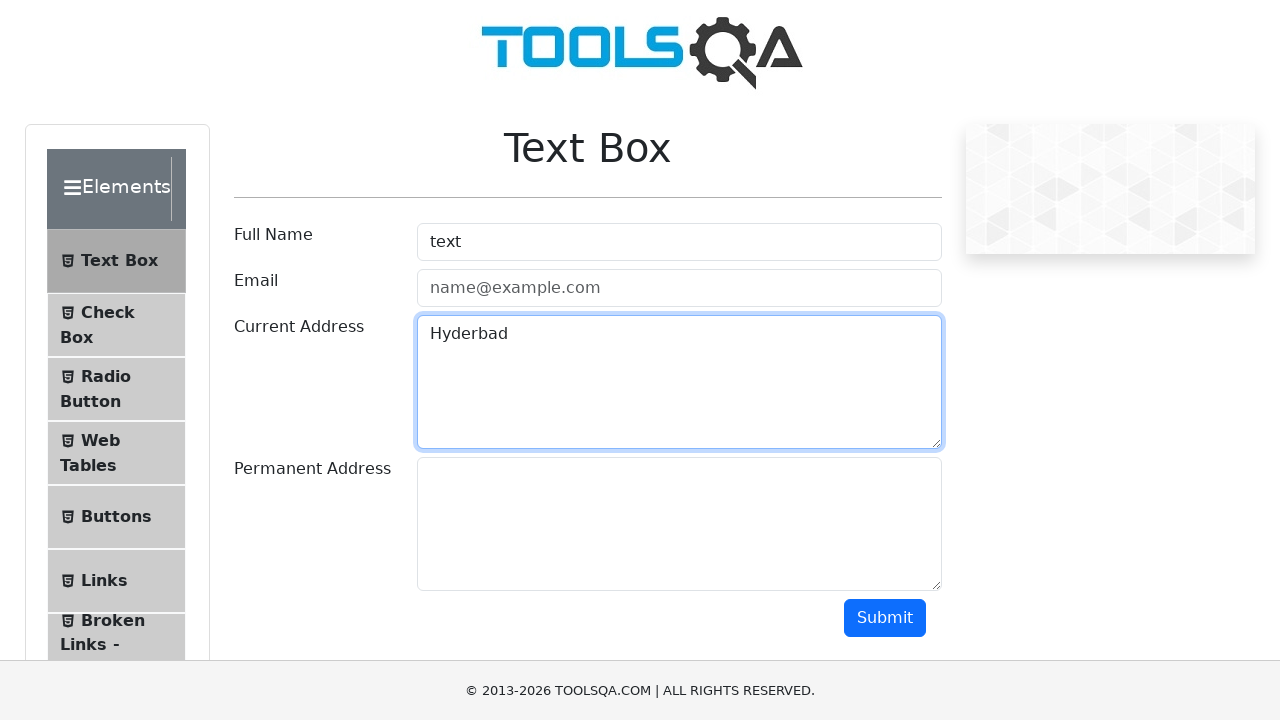